Tests file download functionality by clicking on a text file link to initiate download

Starting URL: https://the-internet.herokuapp.com/download

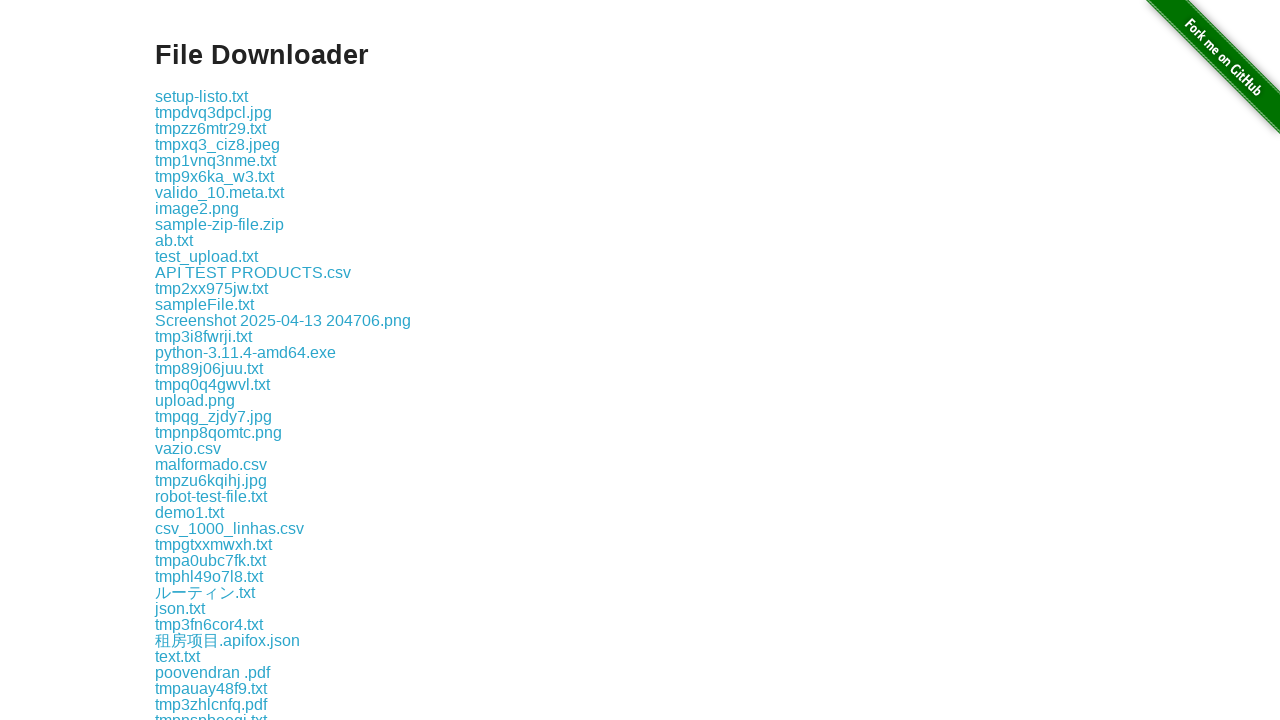

Clicked on text.txt link to initiate file download at (178, 656) on text='text.txt'
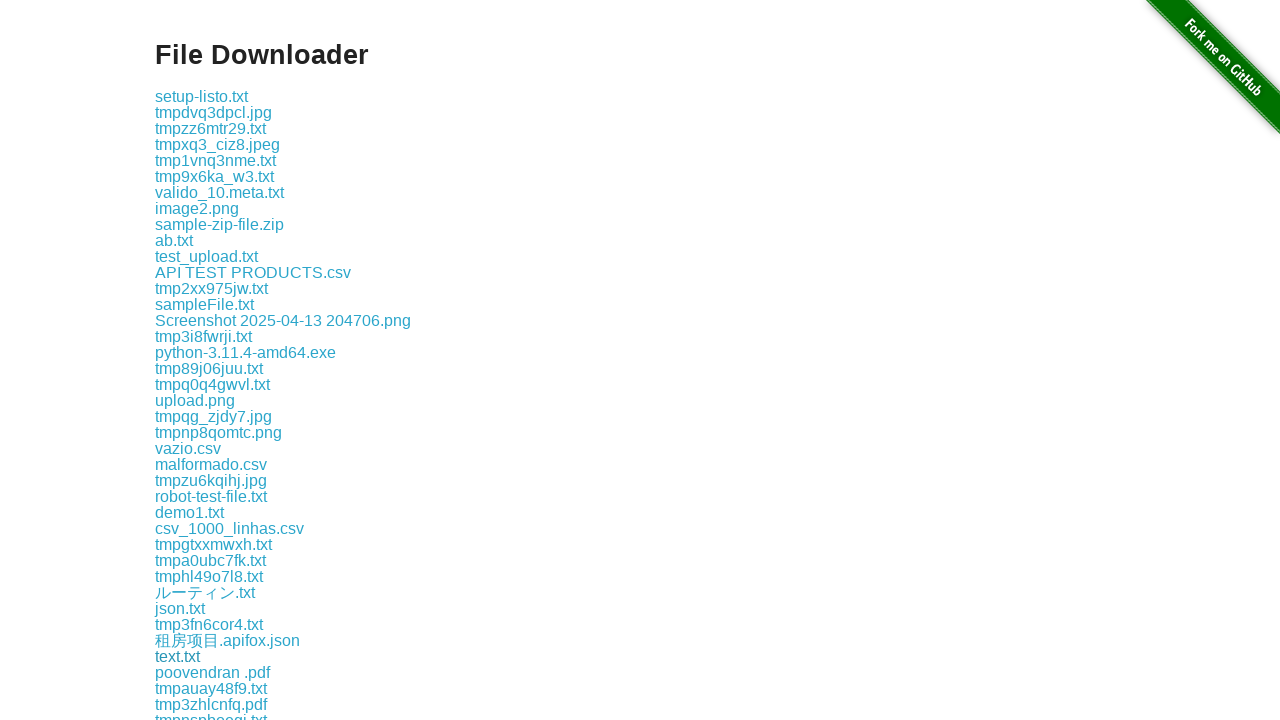

Waited 2 seconds for download to initiate
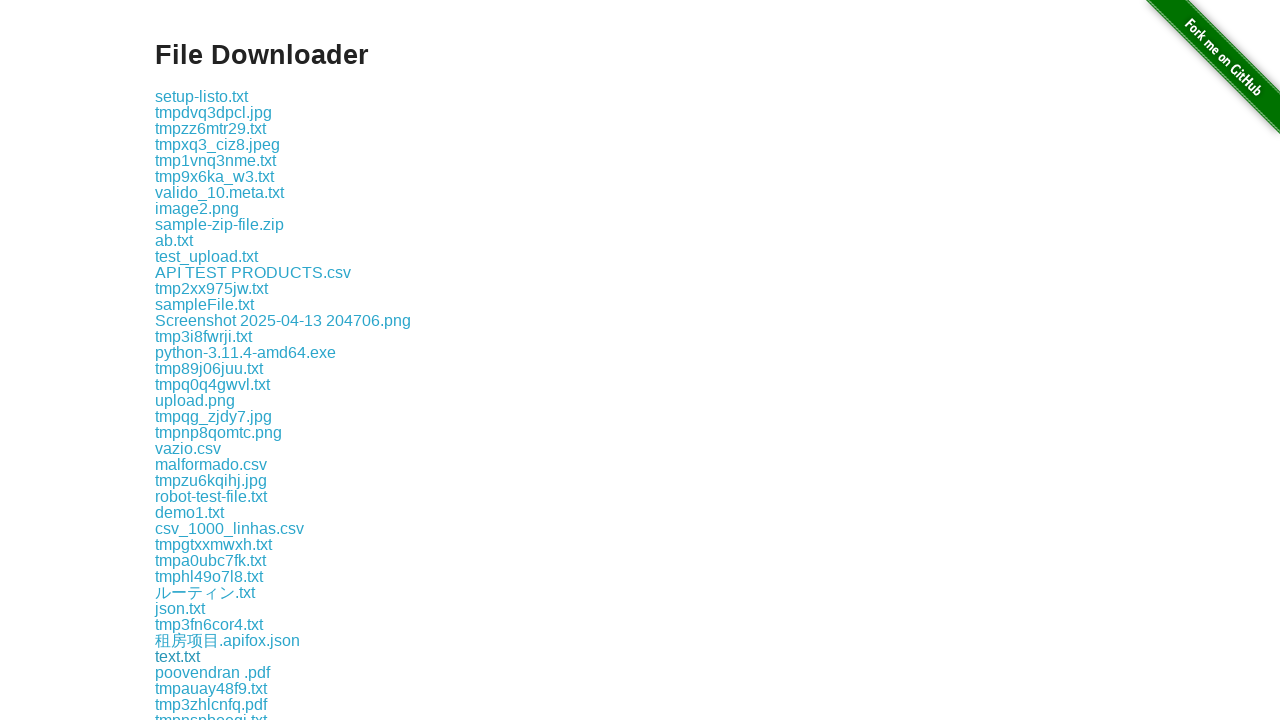

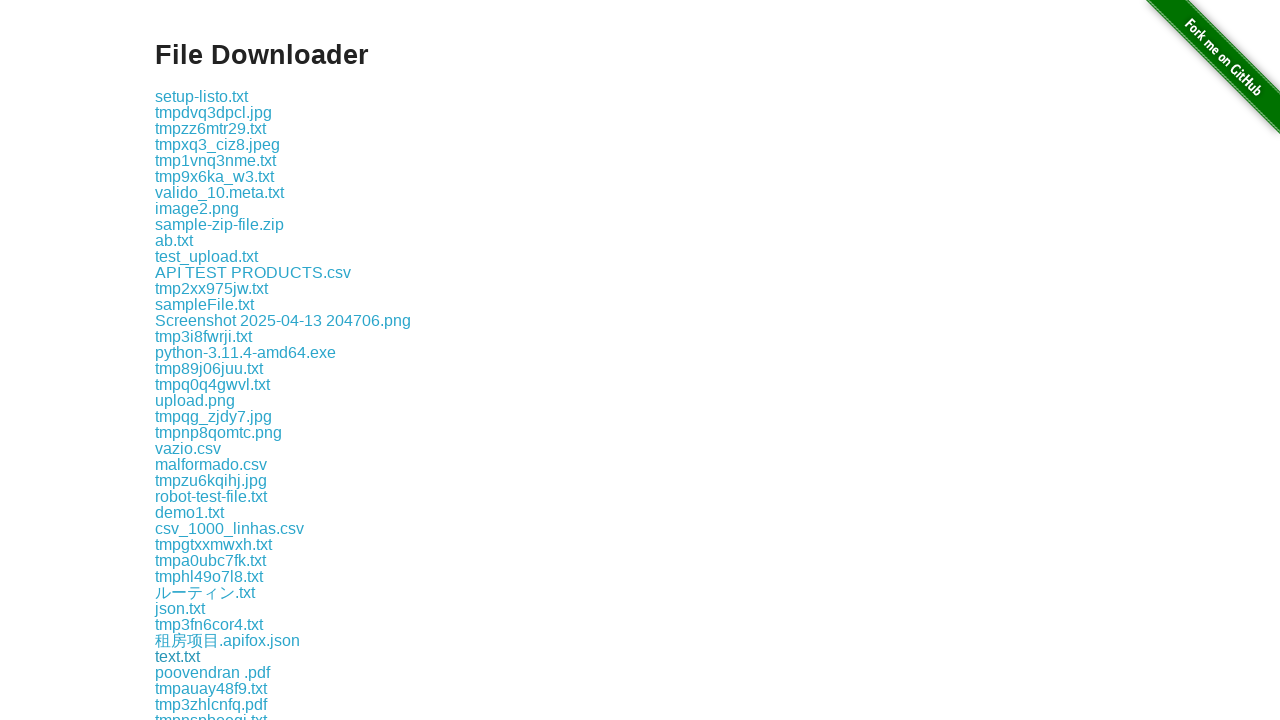